Tests radio button and checkbox selection verification on a form by navigating to the basic elements section and checking if specific options are selected

Starting URL: http://automationbykrishna.com/

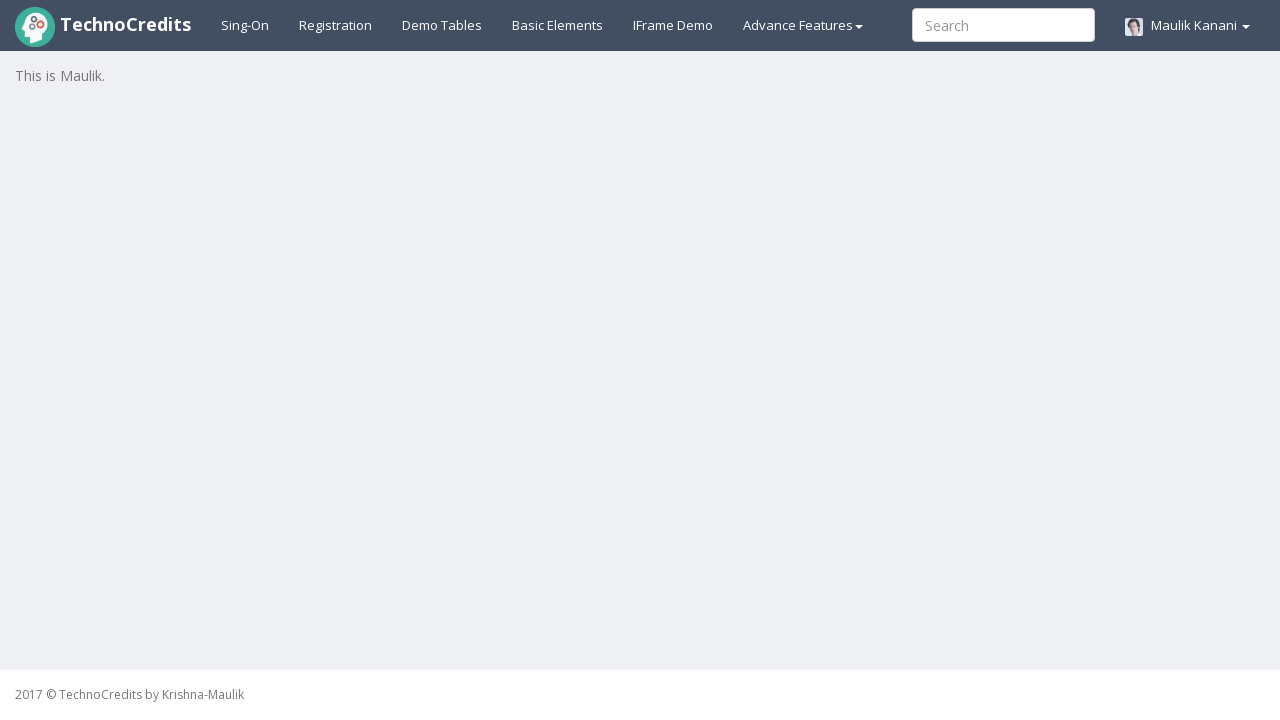

Clicked on Basic Elements section at (558, 25) on #basicelements
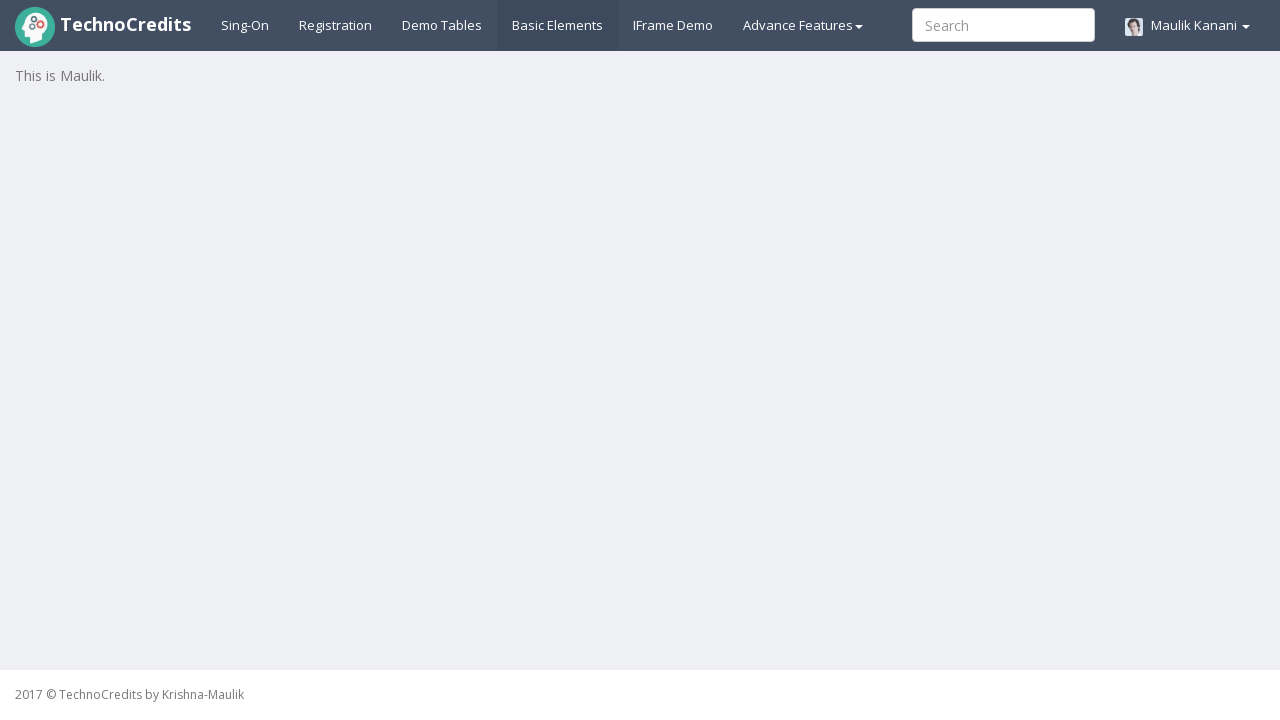

Waited for form to load (3000ms)
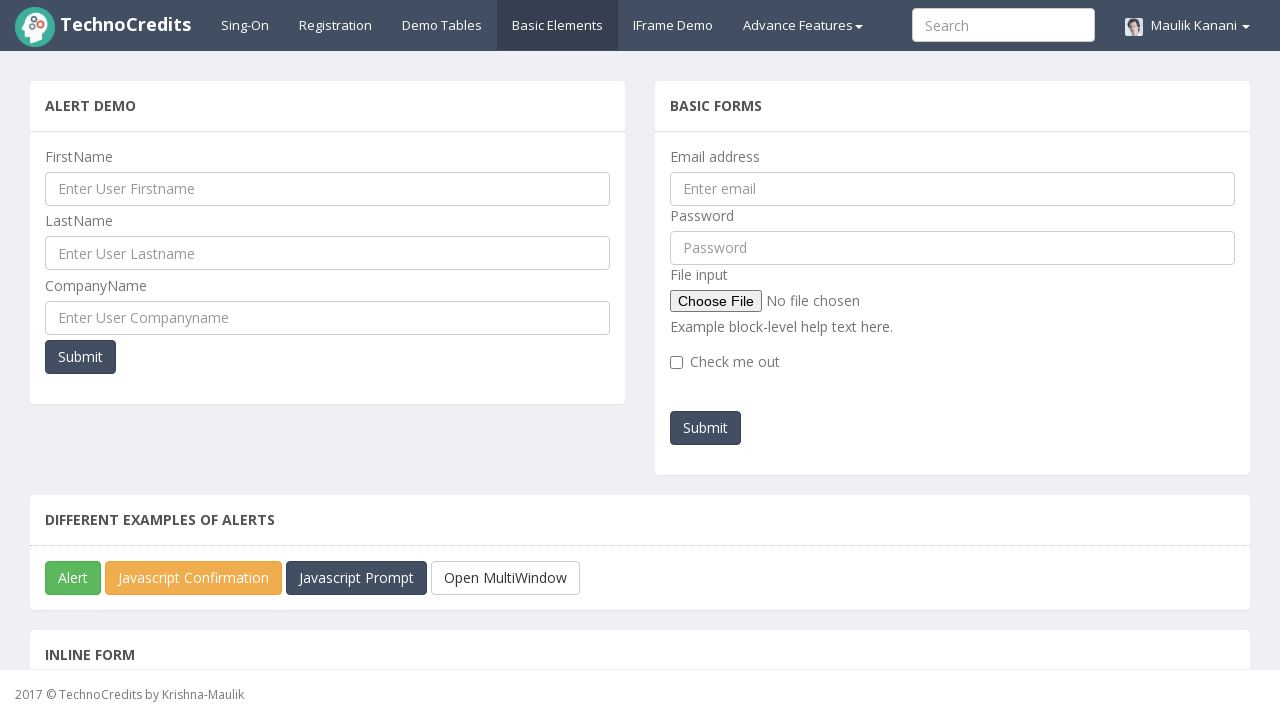

Located the 4th radio button option (optionsRadios2)
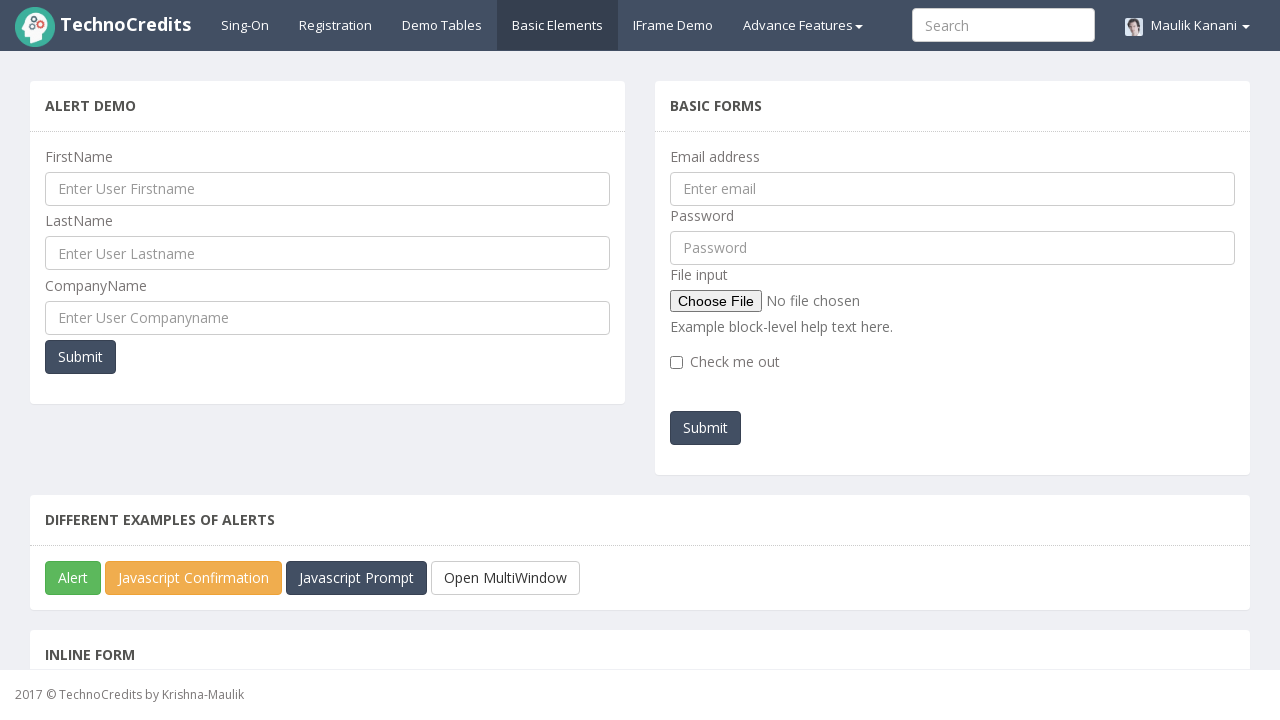

Verified radio button selection status: False
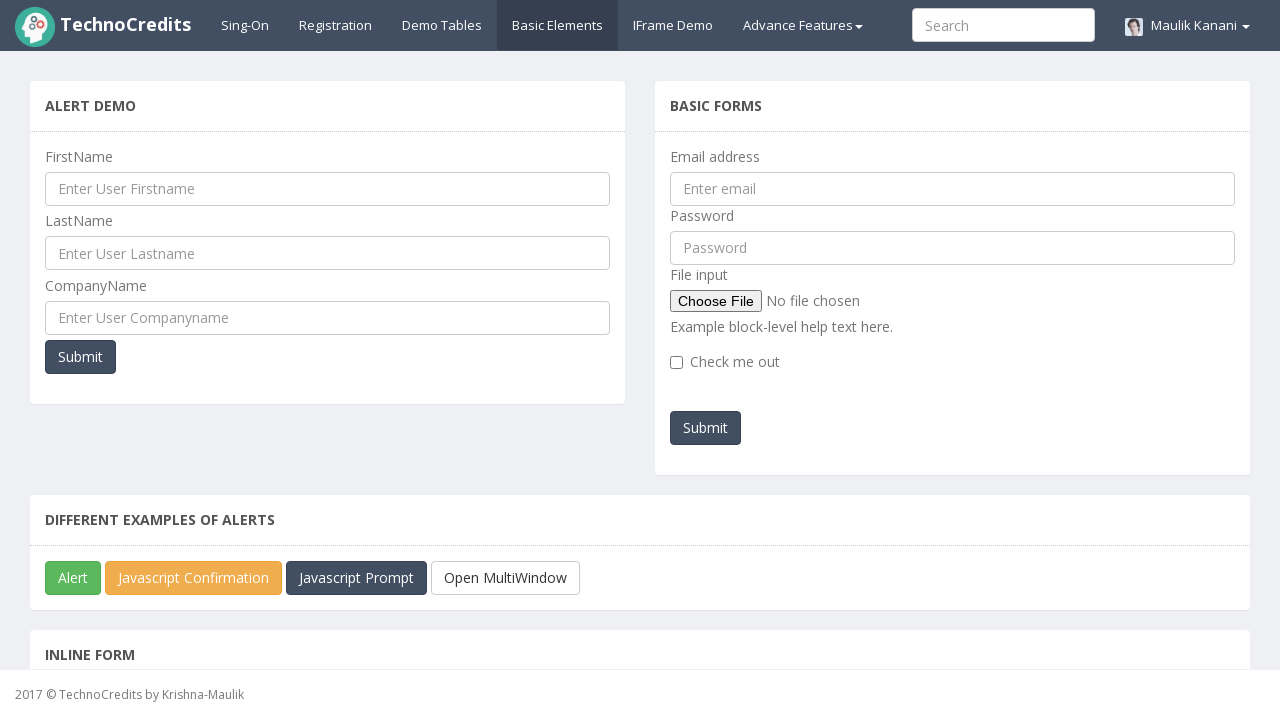

Located the 2nd inline checkbox option (inlineCheckbox2)
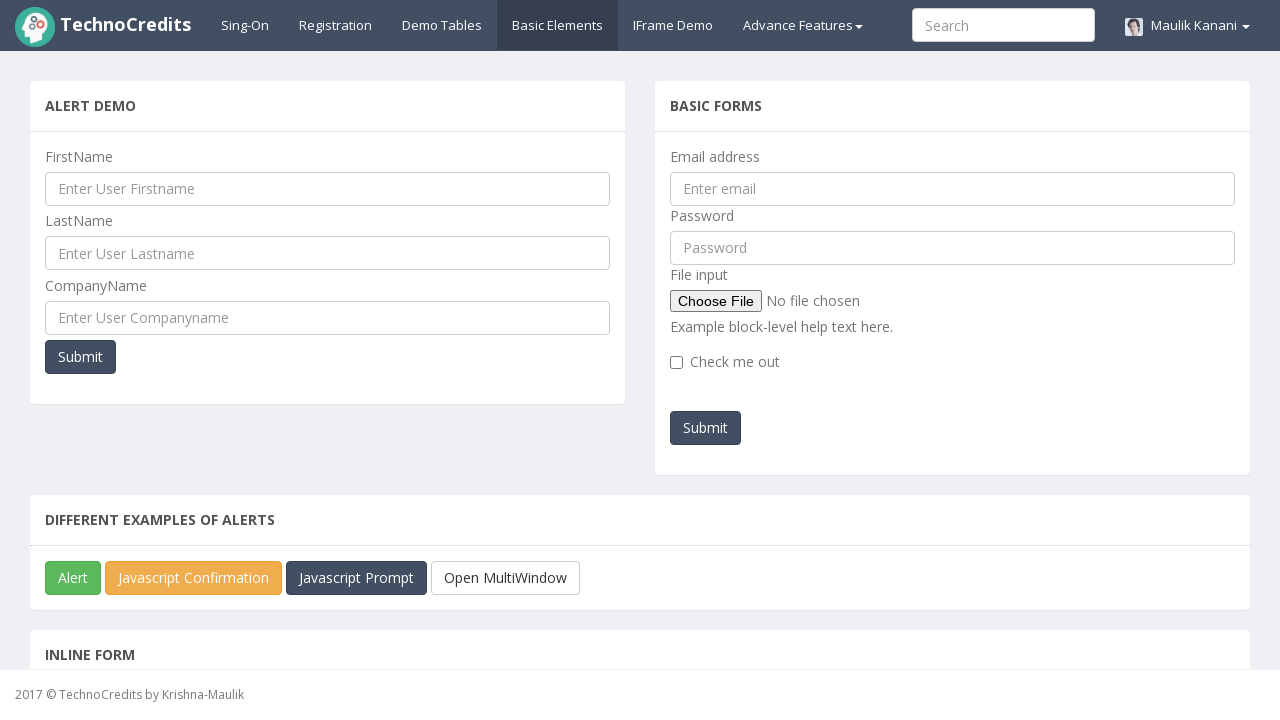

Verified checkbox selection status: False
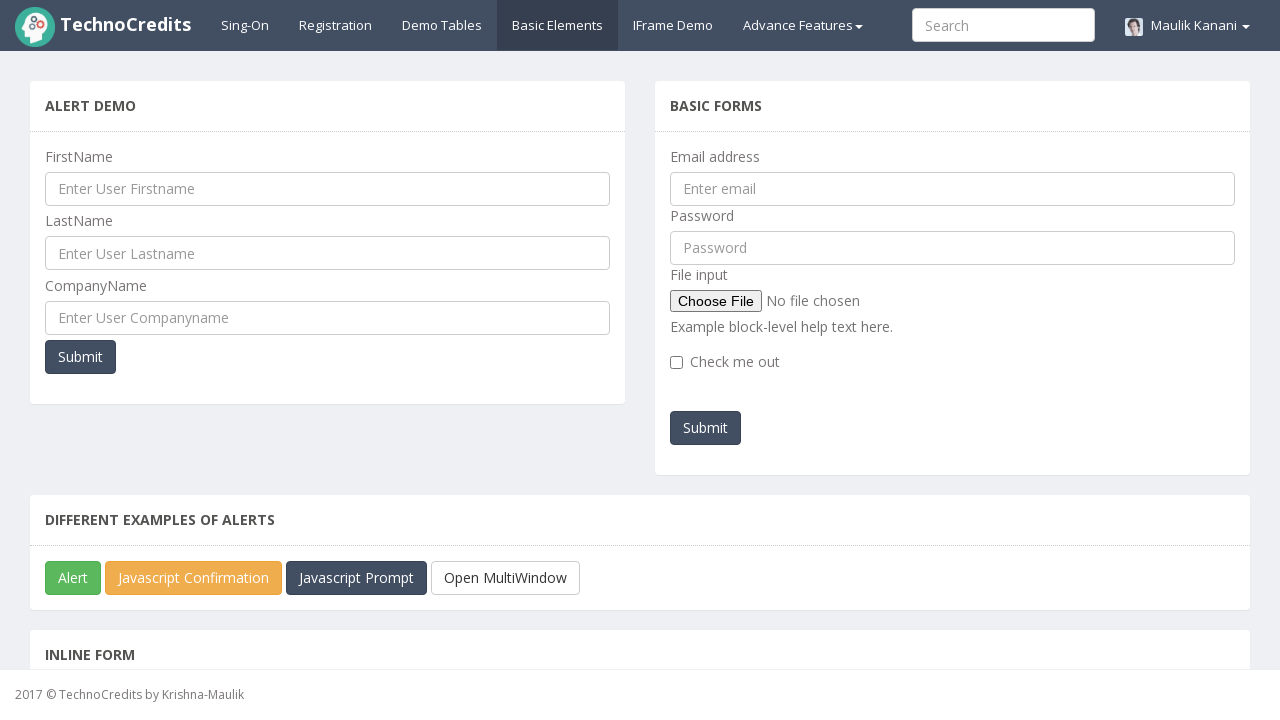

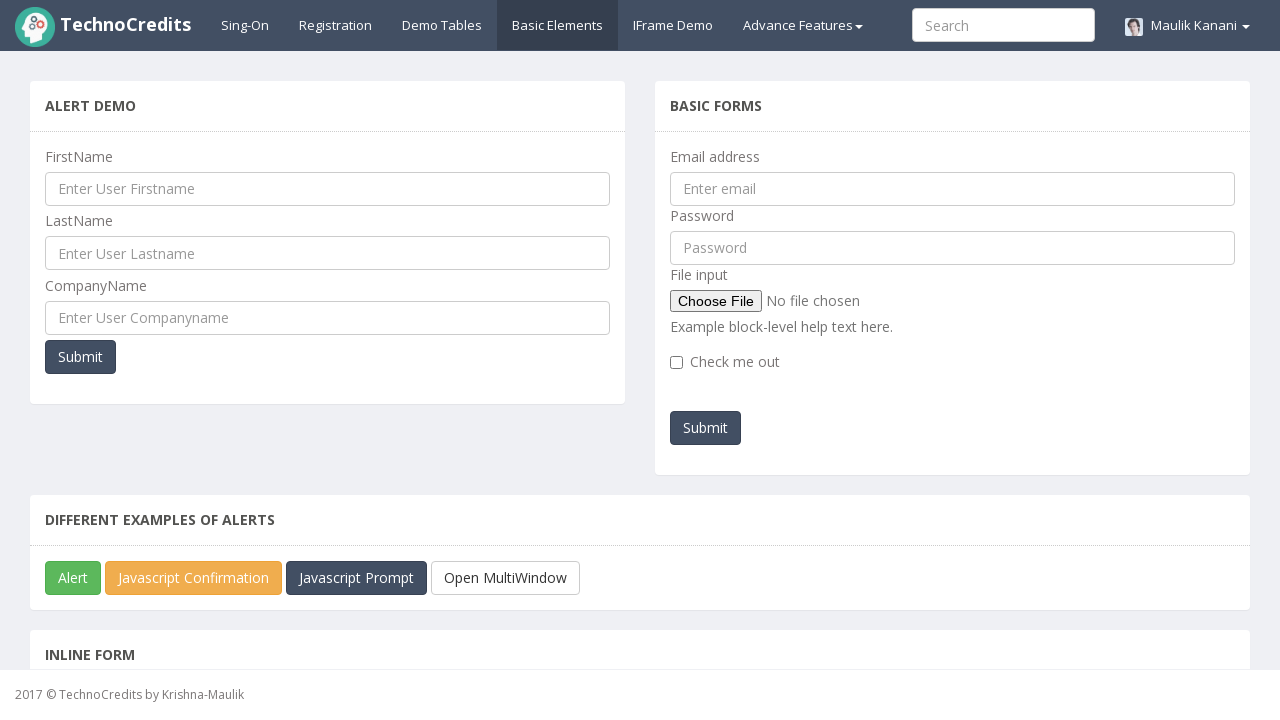